Tests getting placeholder attribute value from an input field and then types text into it using sequential key presses

Starting URL: https://letcode.in/edit

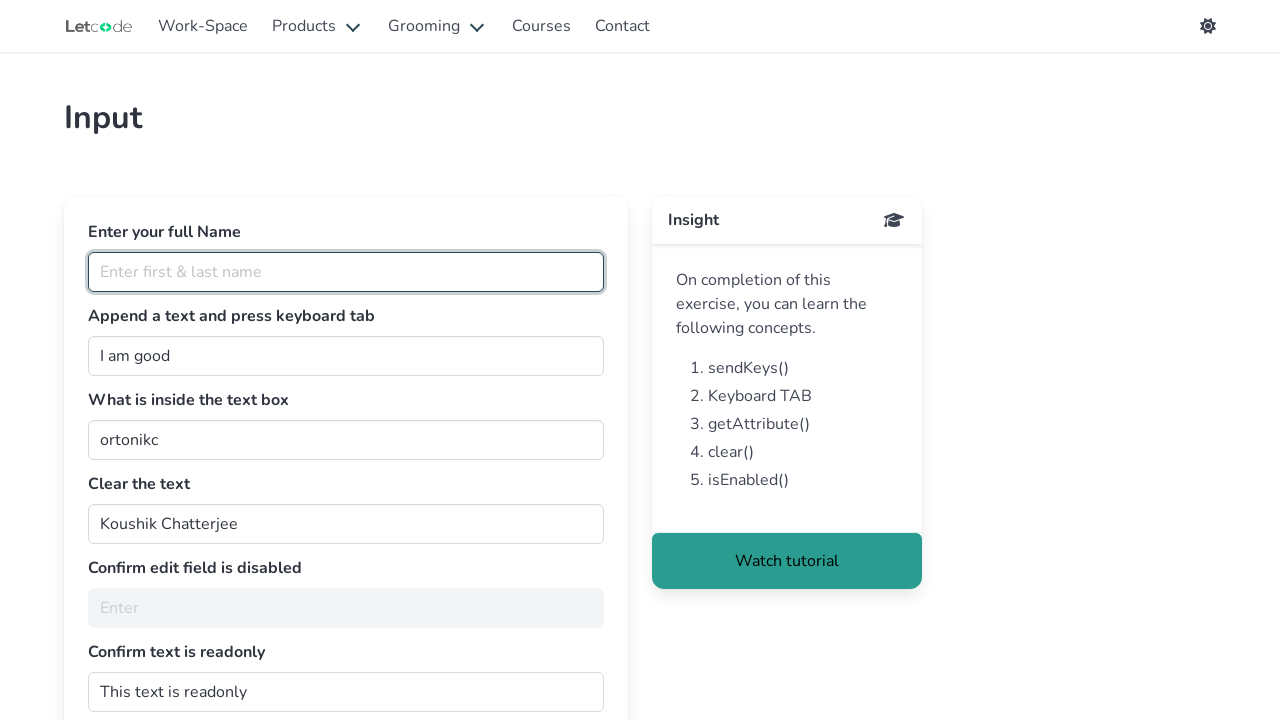

Navigated to https://letcode.in/edit
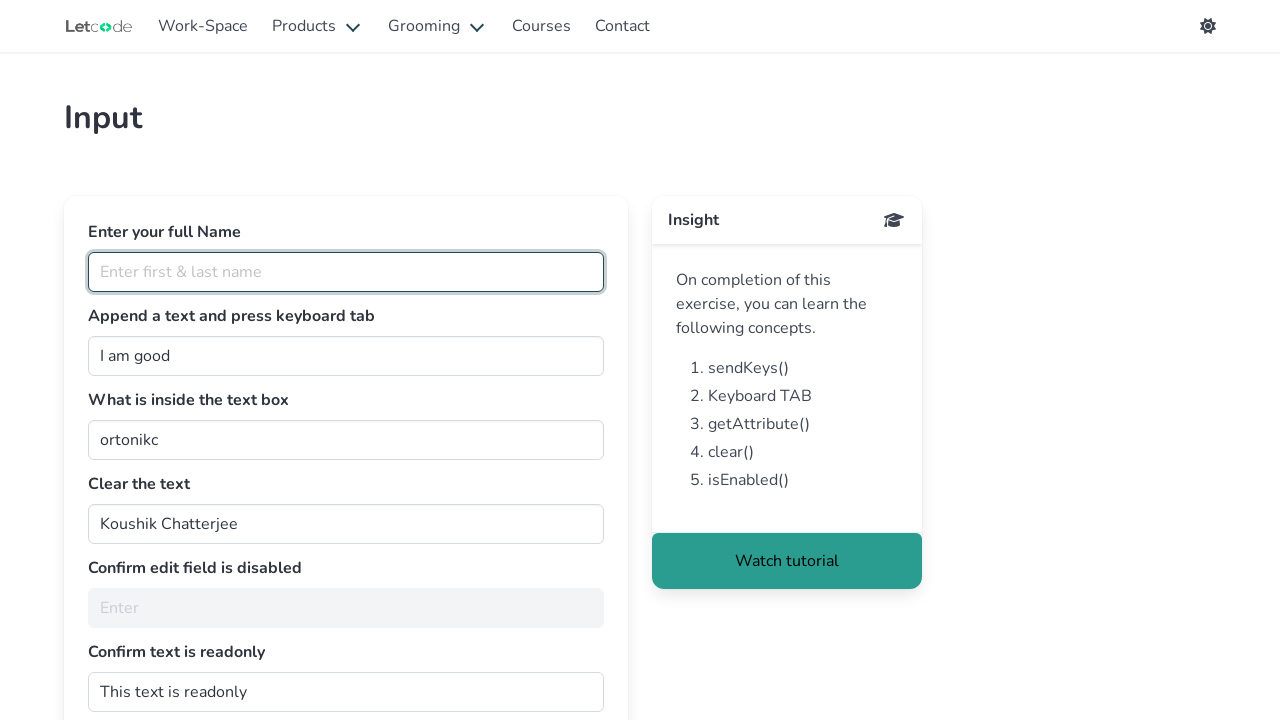

Retrieved placeholder attribute value: 'Enter first & last name'
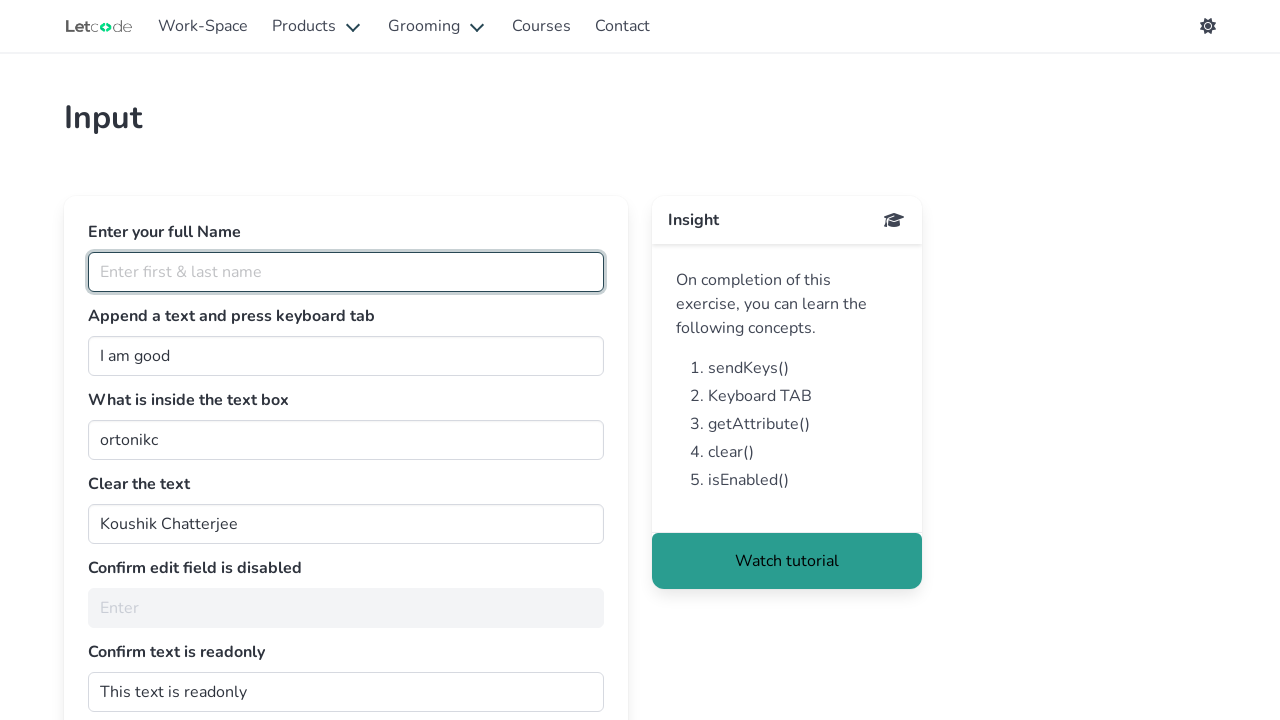

Typed 'nirmal' into the input field using sequential key presses
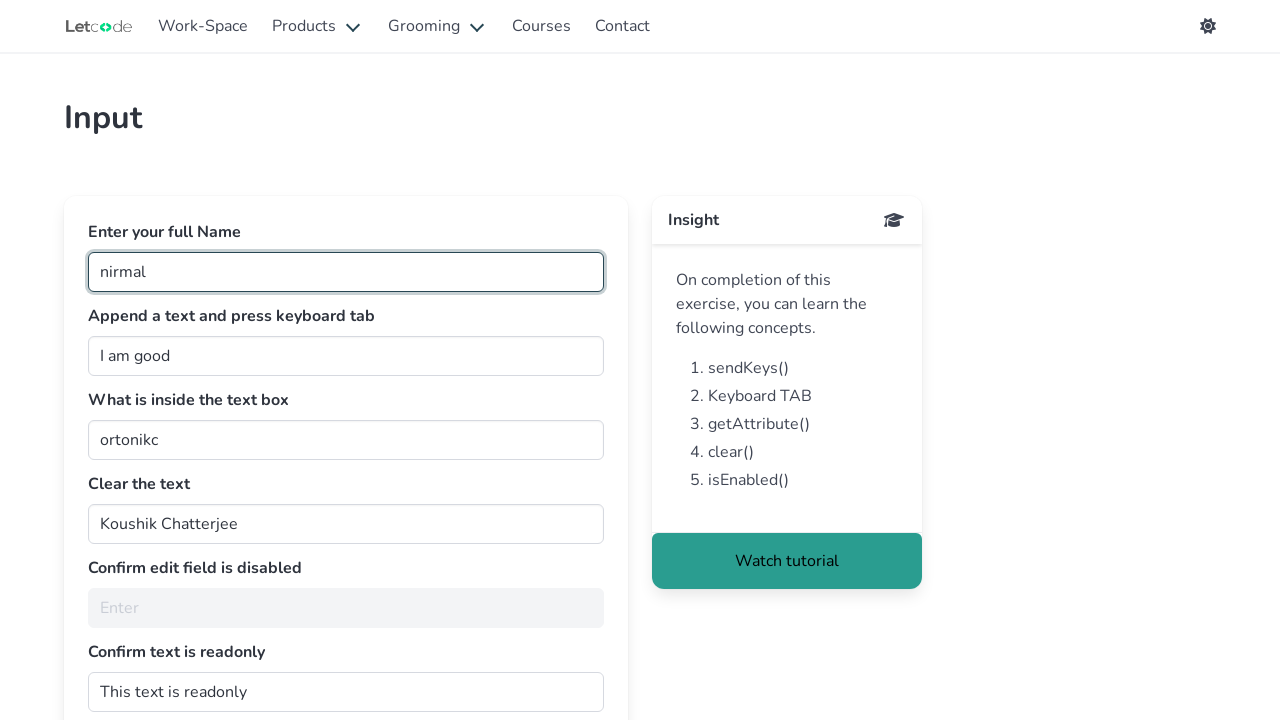

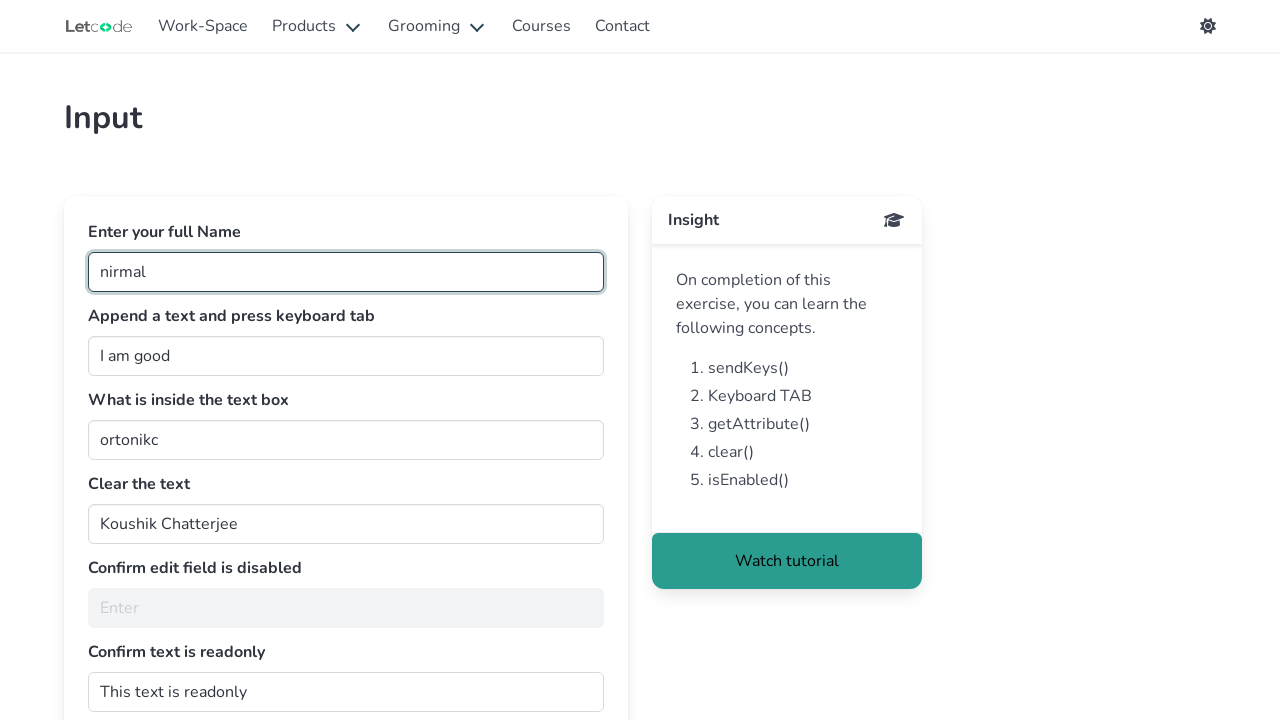